Tests registration form validation when password is too short (less than 6 characters).

Starting URL: https://alada.vn/tai-khoan/dang-ky.html

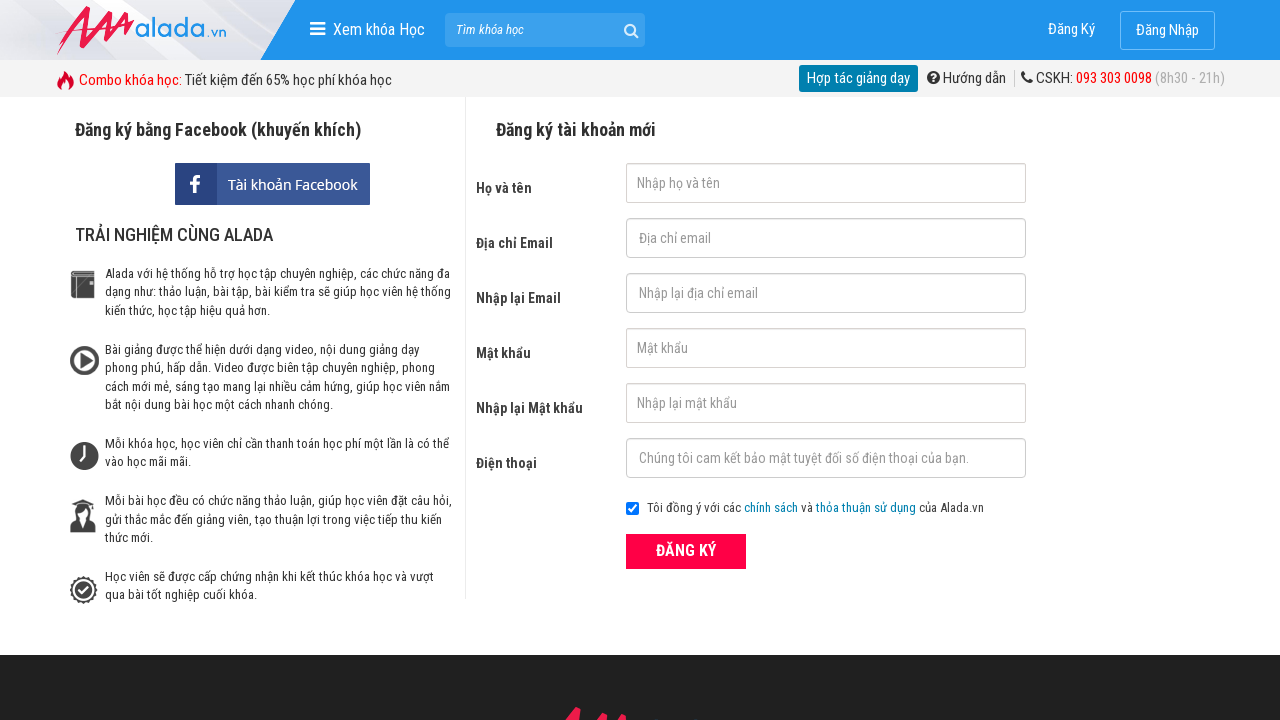

Filled first name field with 'Hong Nhung' on #txtFirstname
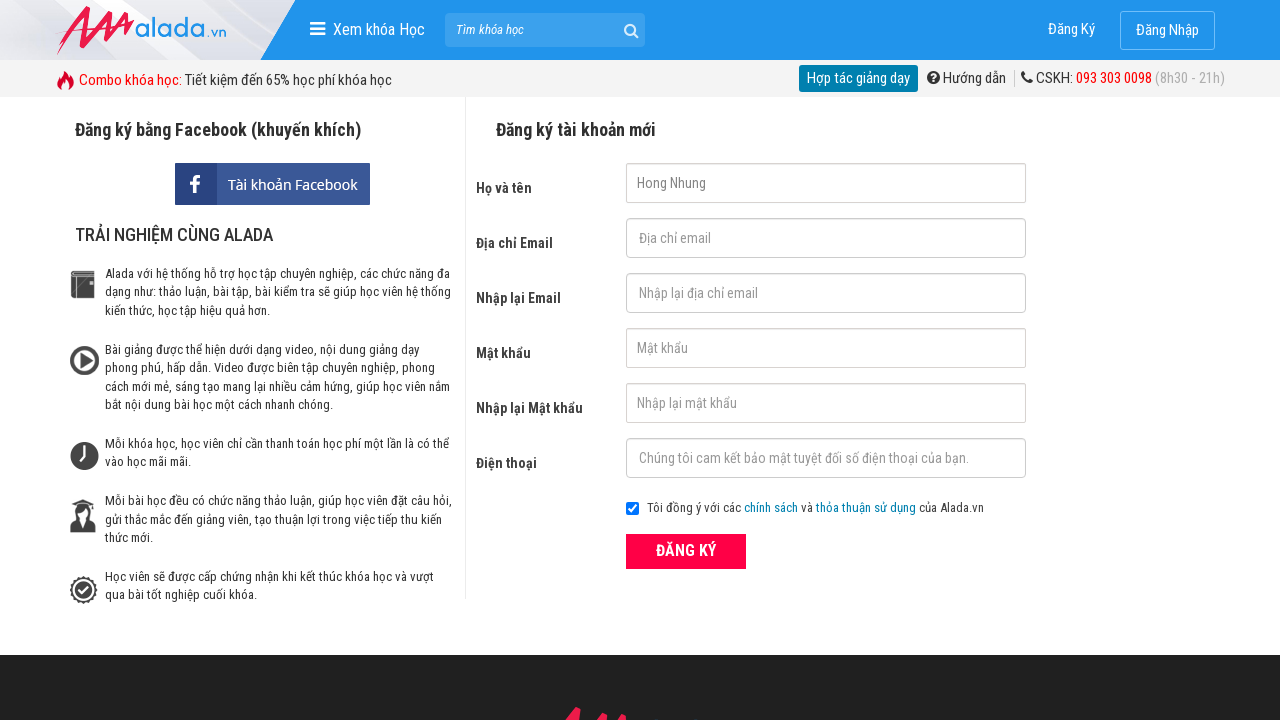

Filled email field with '1234@12333' on #txtEmail
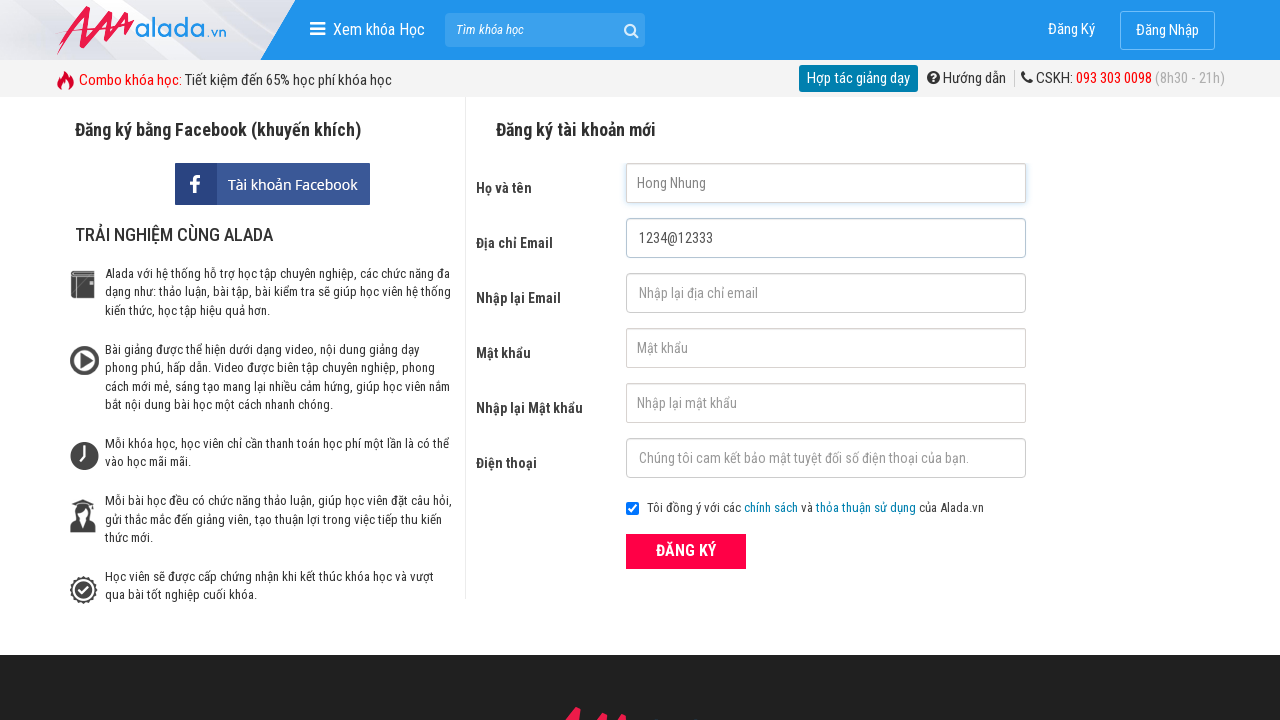

Filled confirm email field with '1234@1233' on #txtCEmail
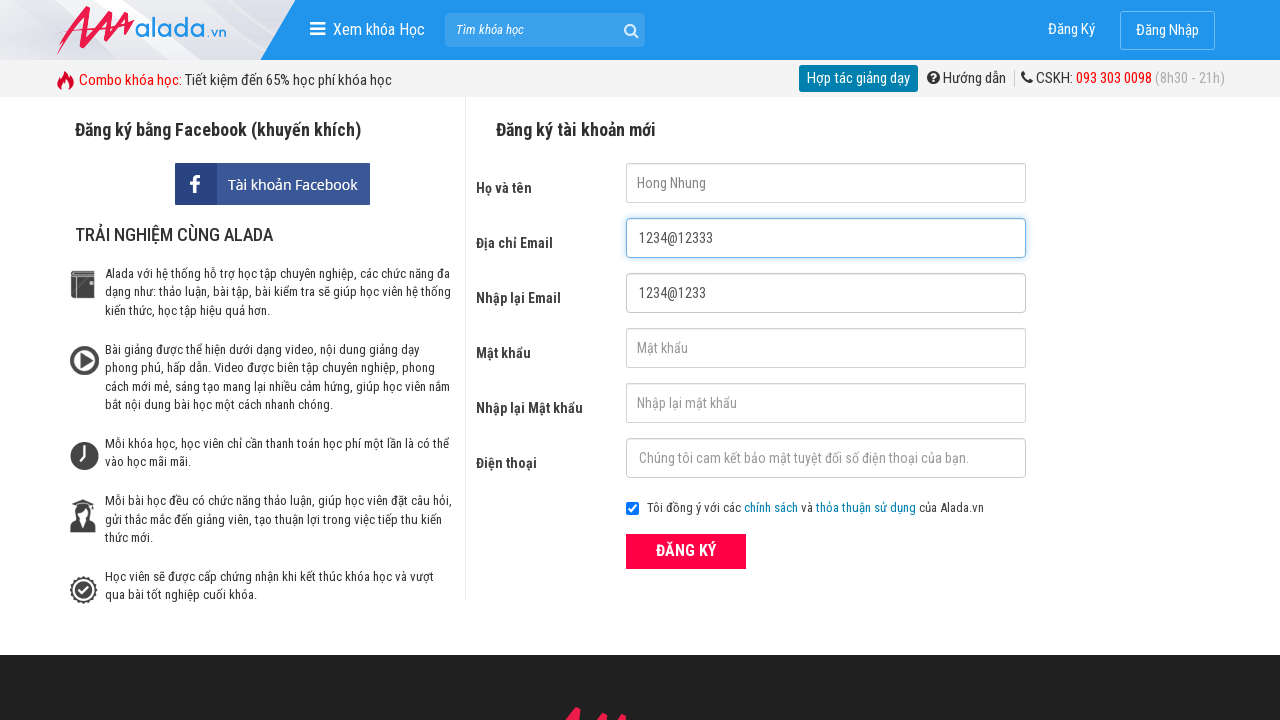

Filled password field with short password '12345' (5 characters) on #txtPassword
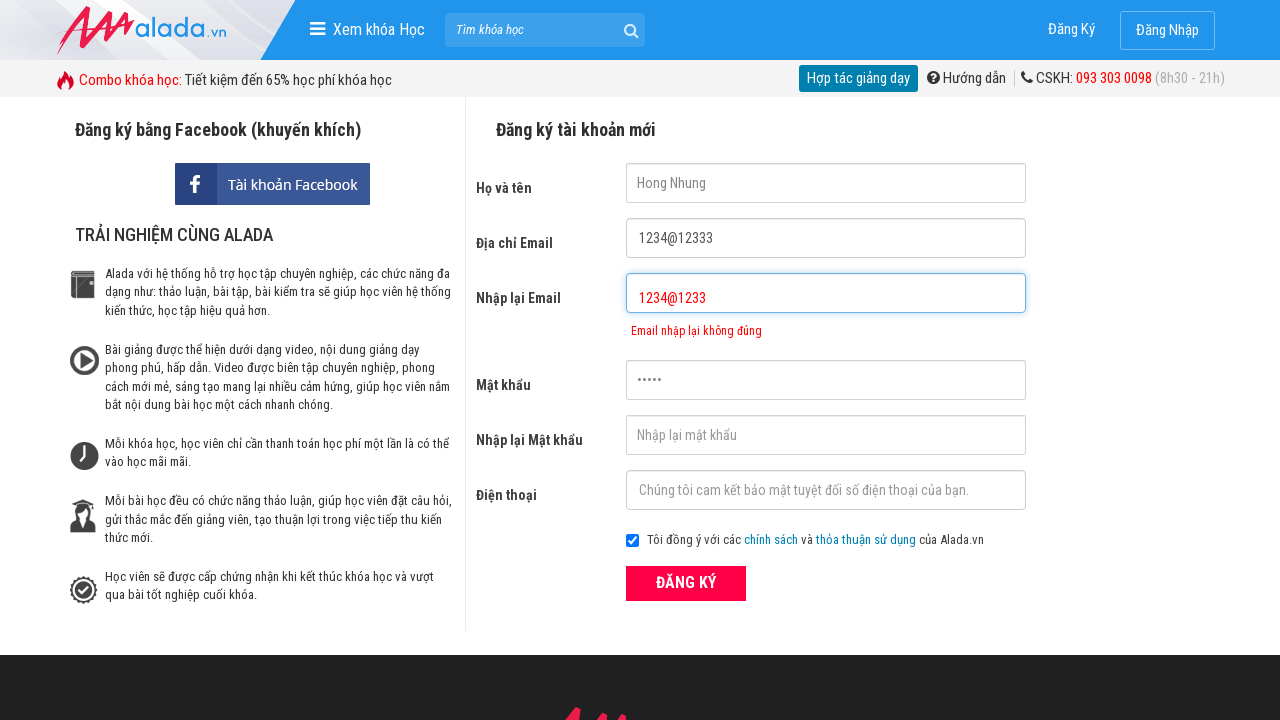

Filled confirm password field with '12345' on #txtCPassword
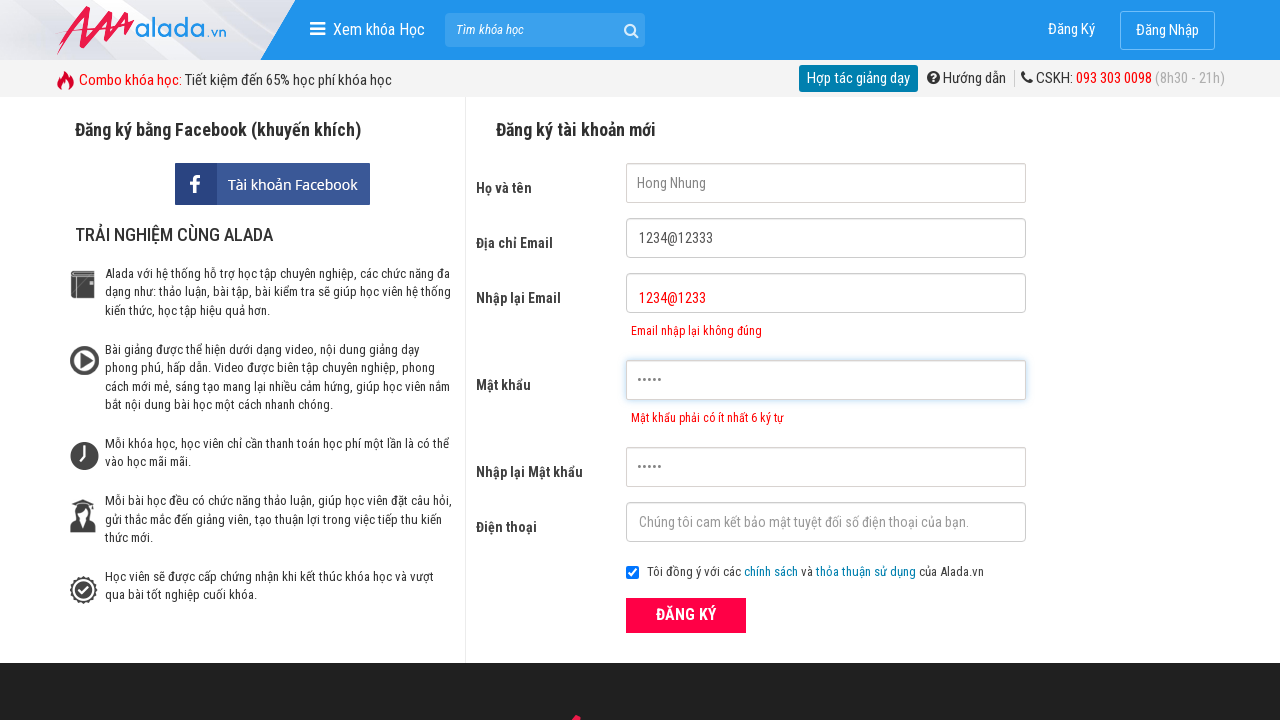

Filled phone number field with '0376878990' on #txtPhone
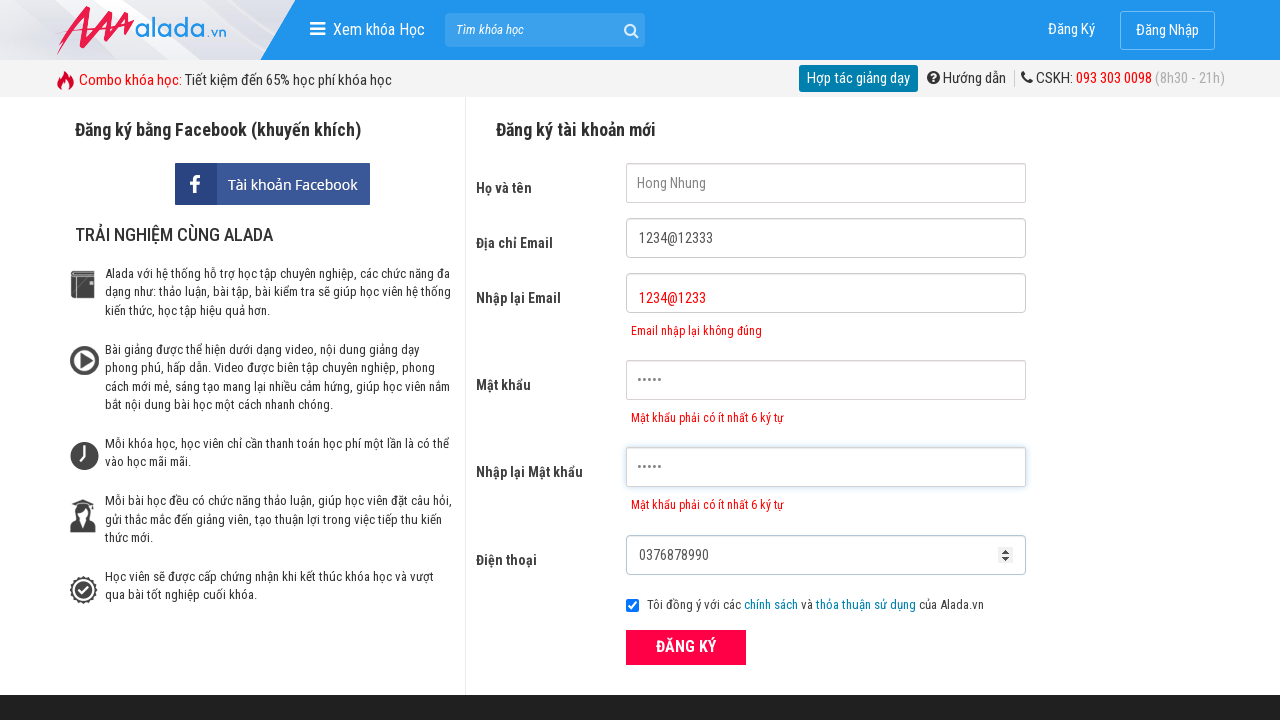

Clicked ĐĂNG KÝ (Register) button to submit form at (686, 648) on xpath=//form[@id='frmLogin']//button[text()='ĐĂNG KÝ']
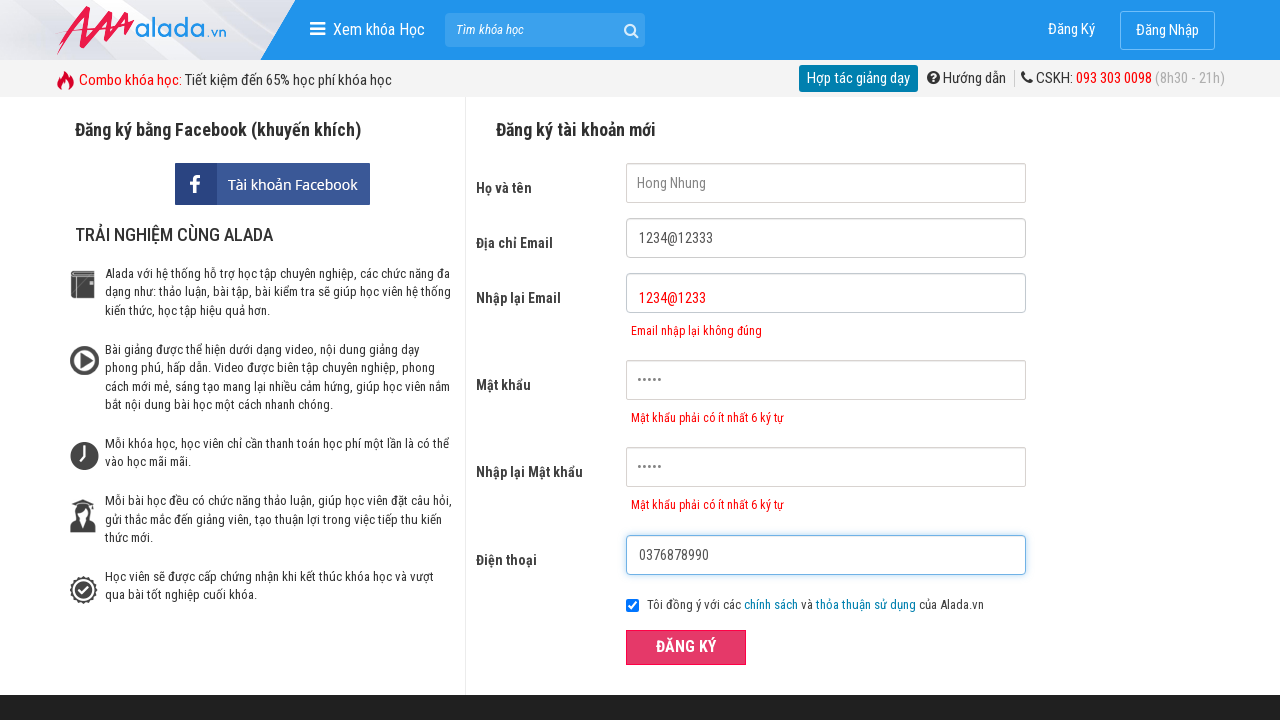

Password error message appeared, validating short password rejection
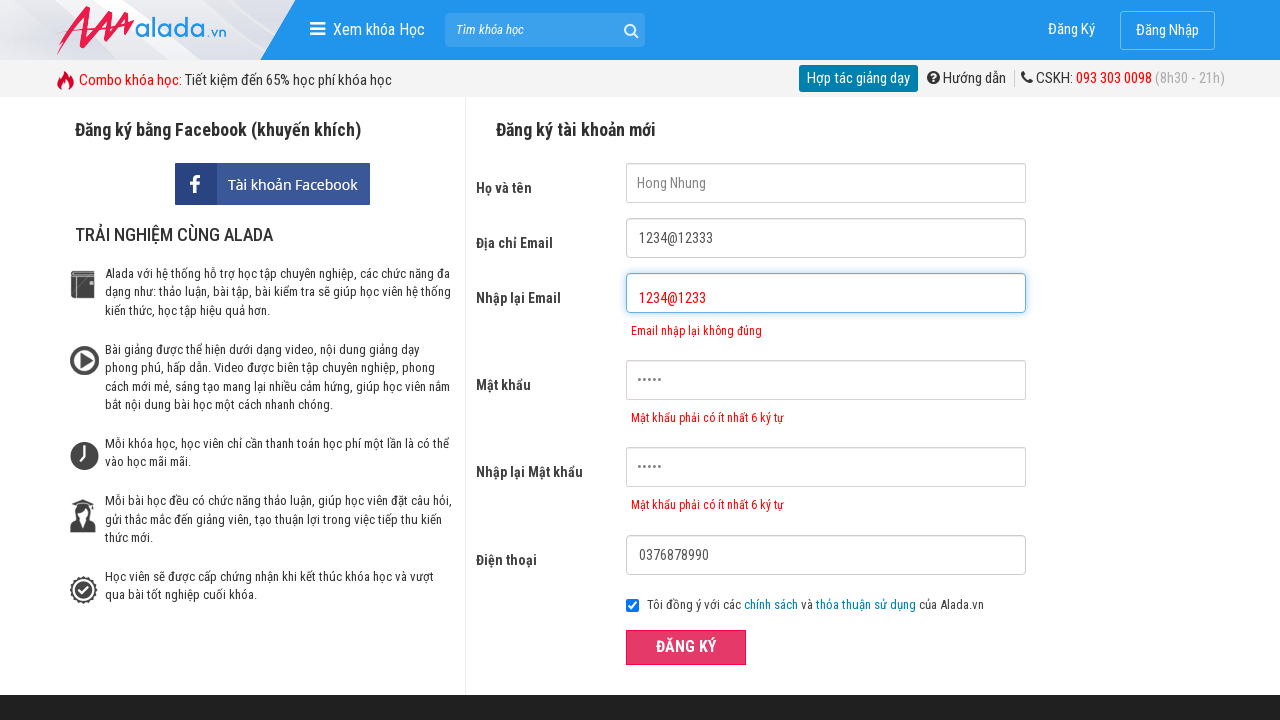

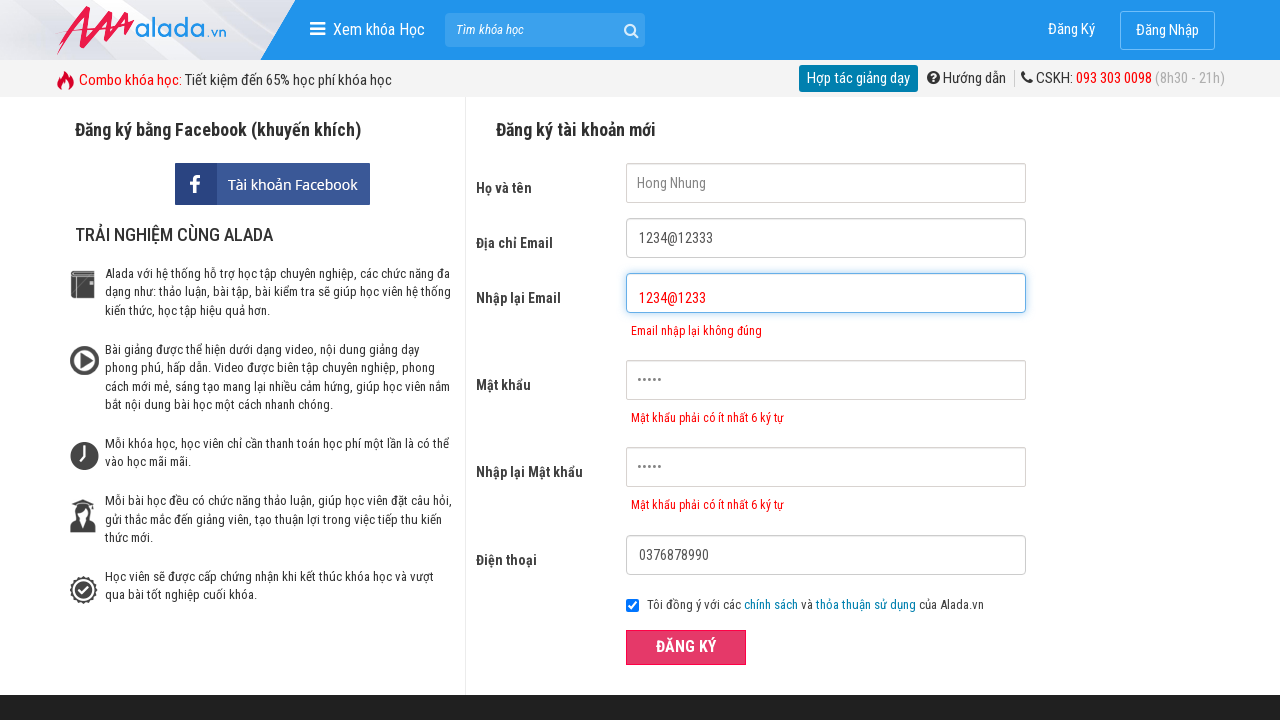